Fills out a text box form with full name, email, current address, and permanent address, then submits and verifies the submitted information is displayed correctly.

Starting URL: https://demoqa.com/text-box

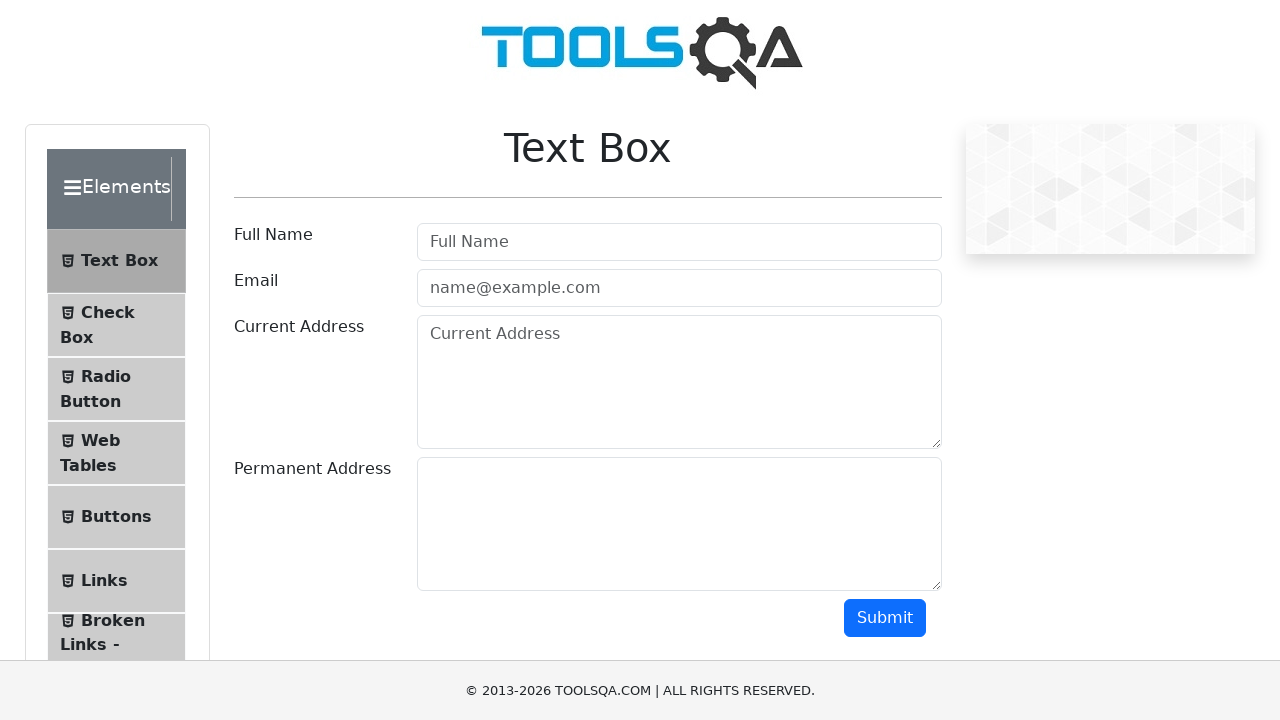

Filled full name field with 'Jennifer Williams' on input[id='userName']
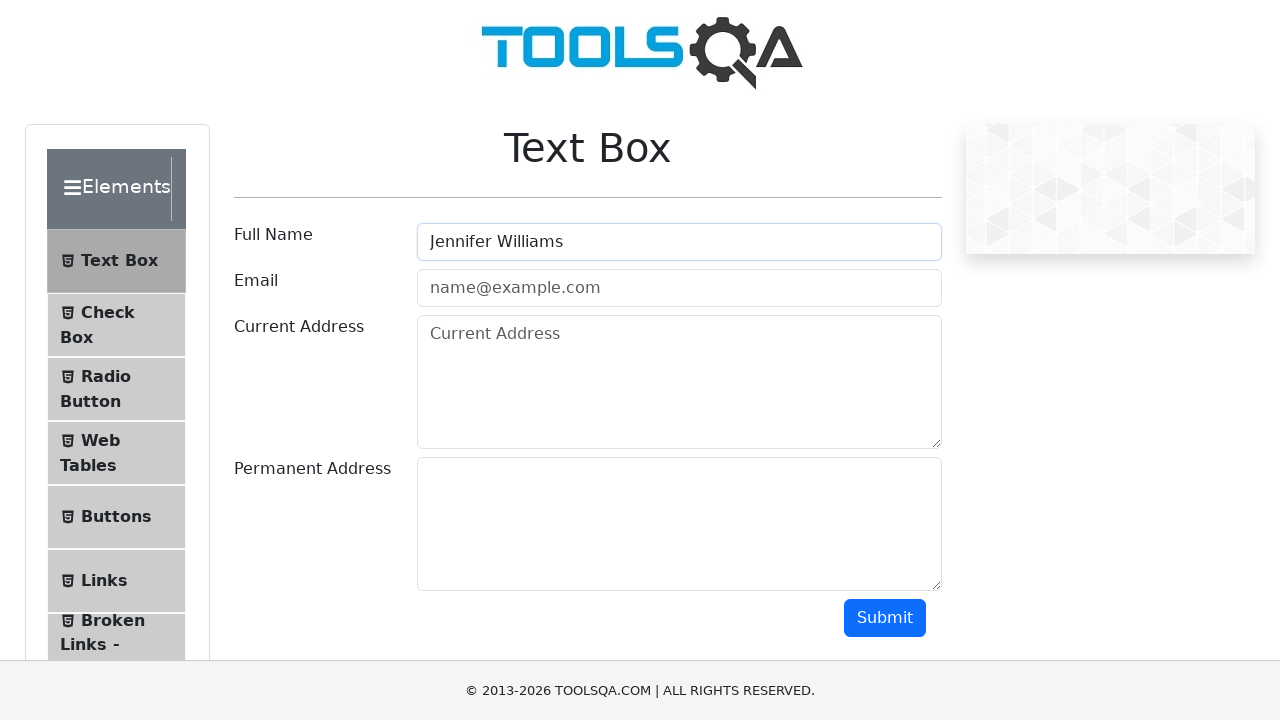

Filled email field with 'jennifer.williams@testmail.com' on input[id='userEmail']
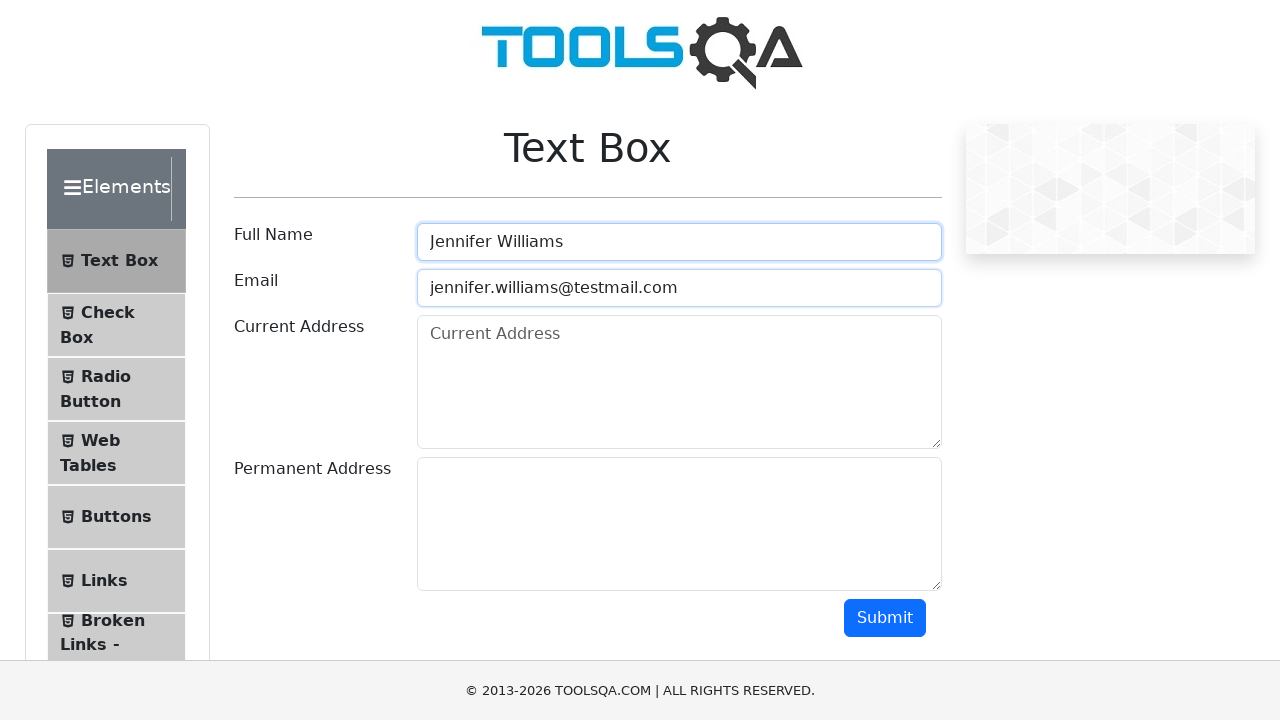

Filled current address field with '742 Maple Street, Apt 5B' on textarea[id='currentAddress']
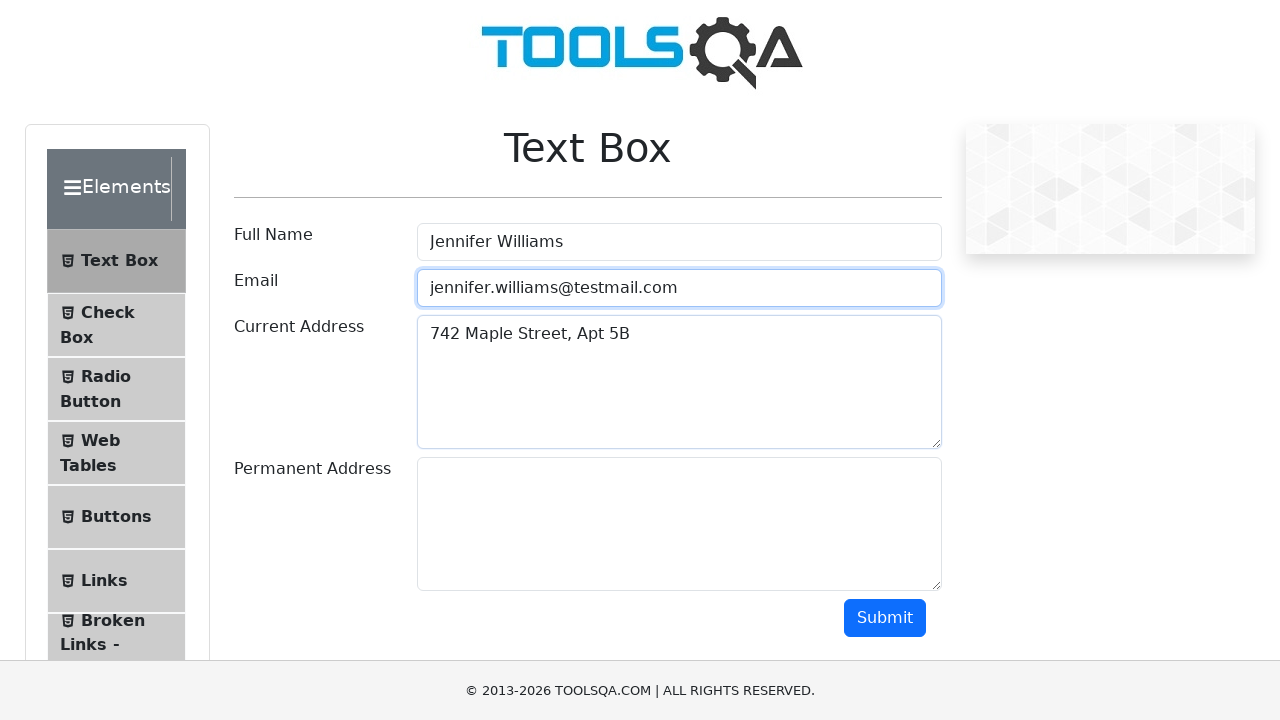

Filled permanent address field with 'Suite 200, Building C' on textarea[id='permanentAddress']
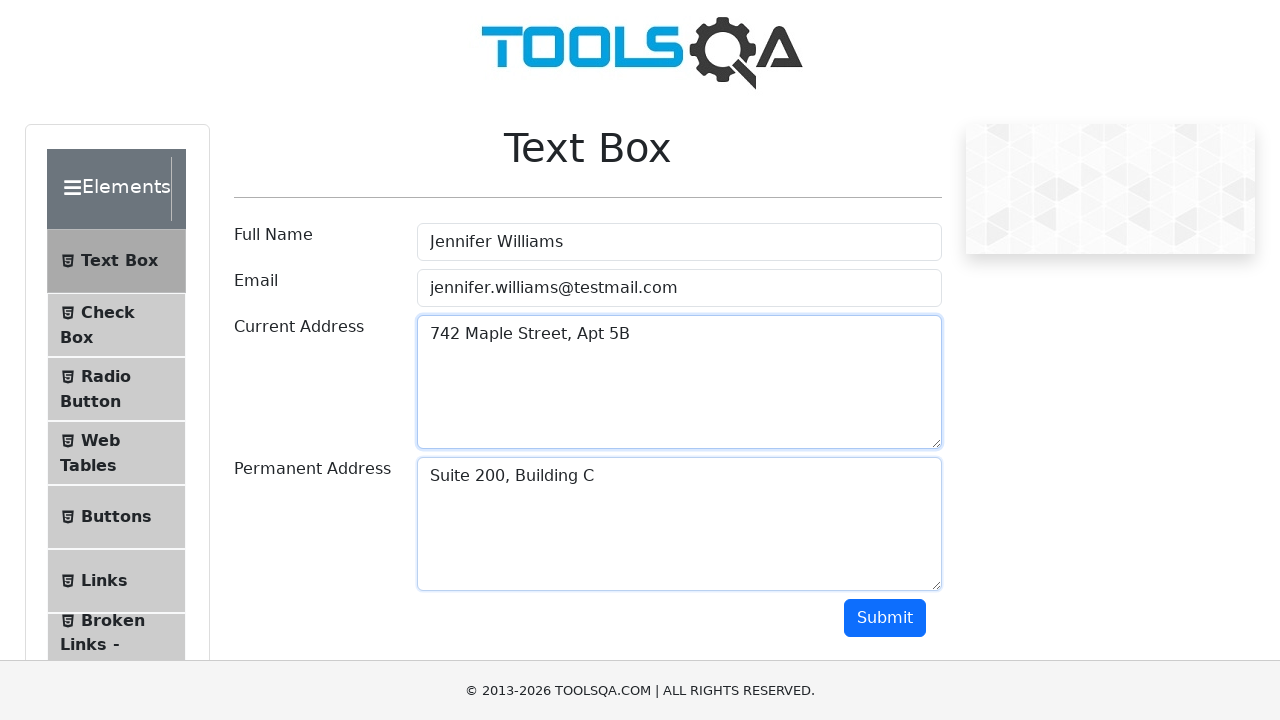

Clicked submit button to submit the text box form at (885, 618) on button[id='submit']
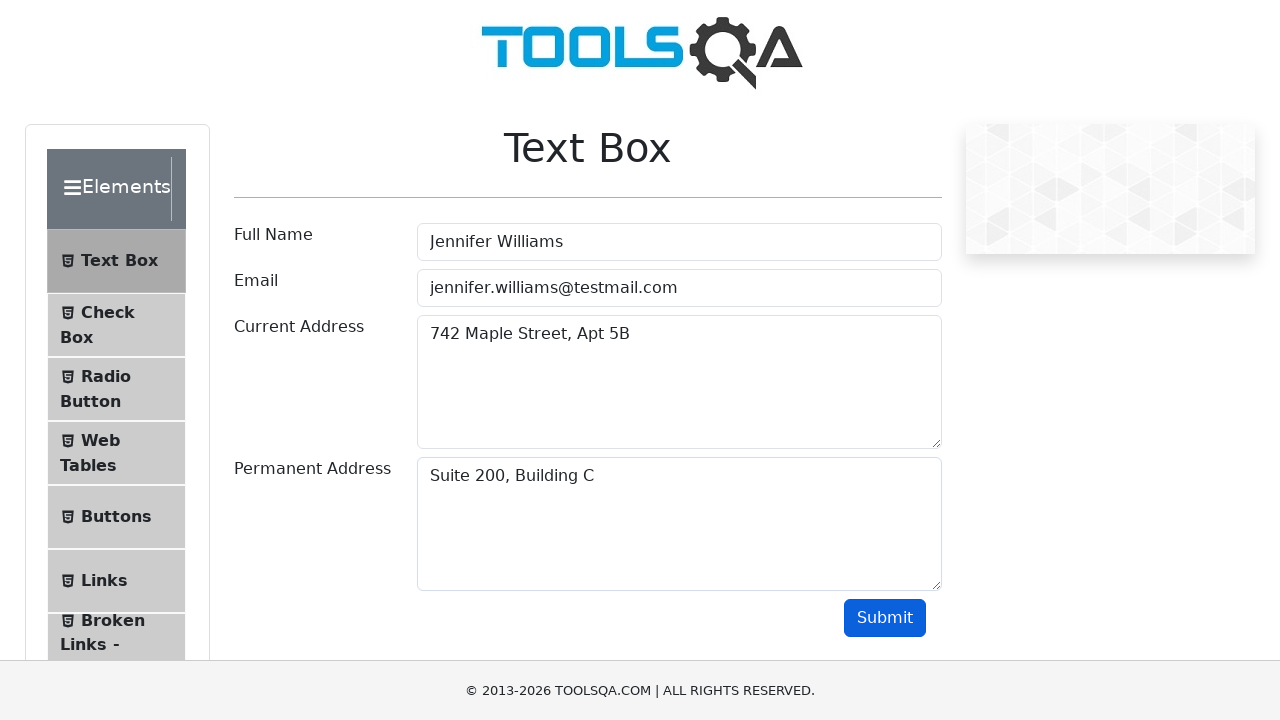

Verified submitted information is displayed on the page
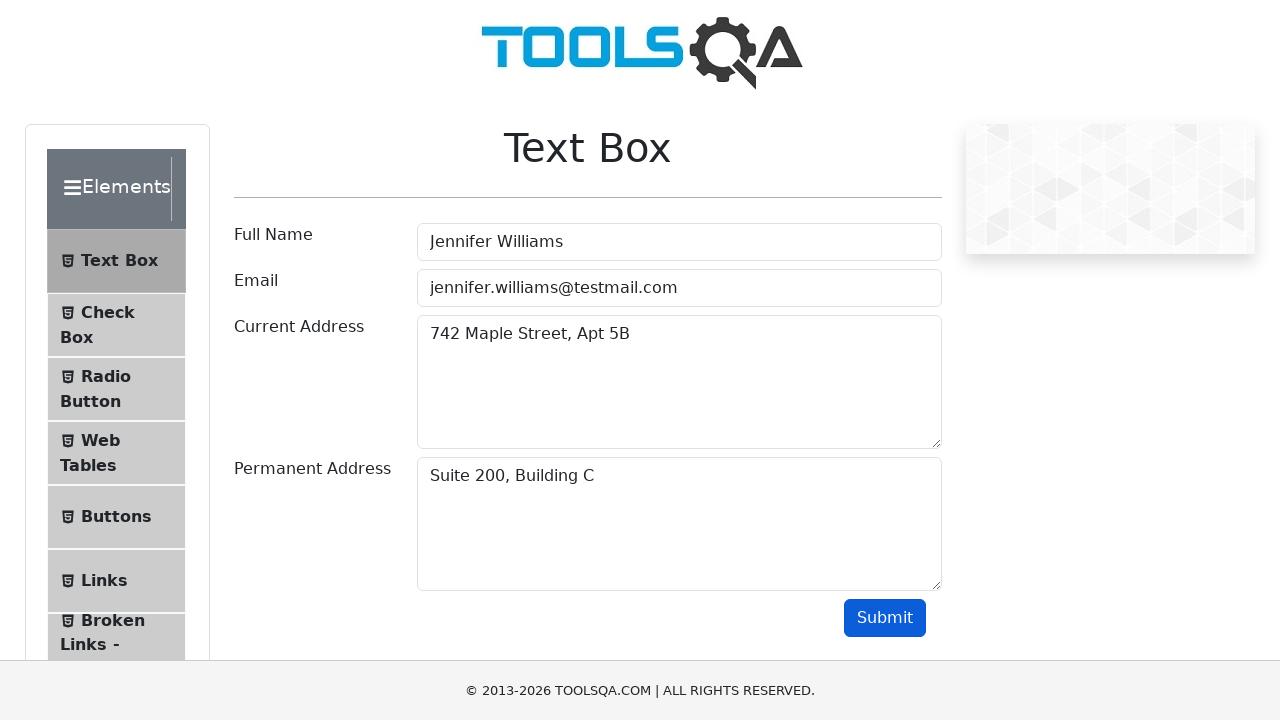

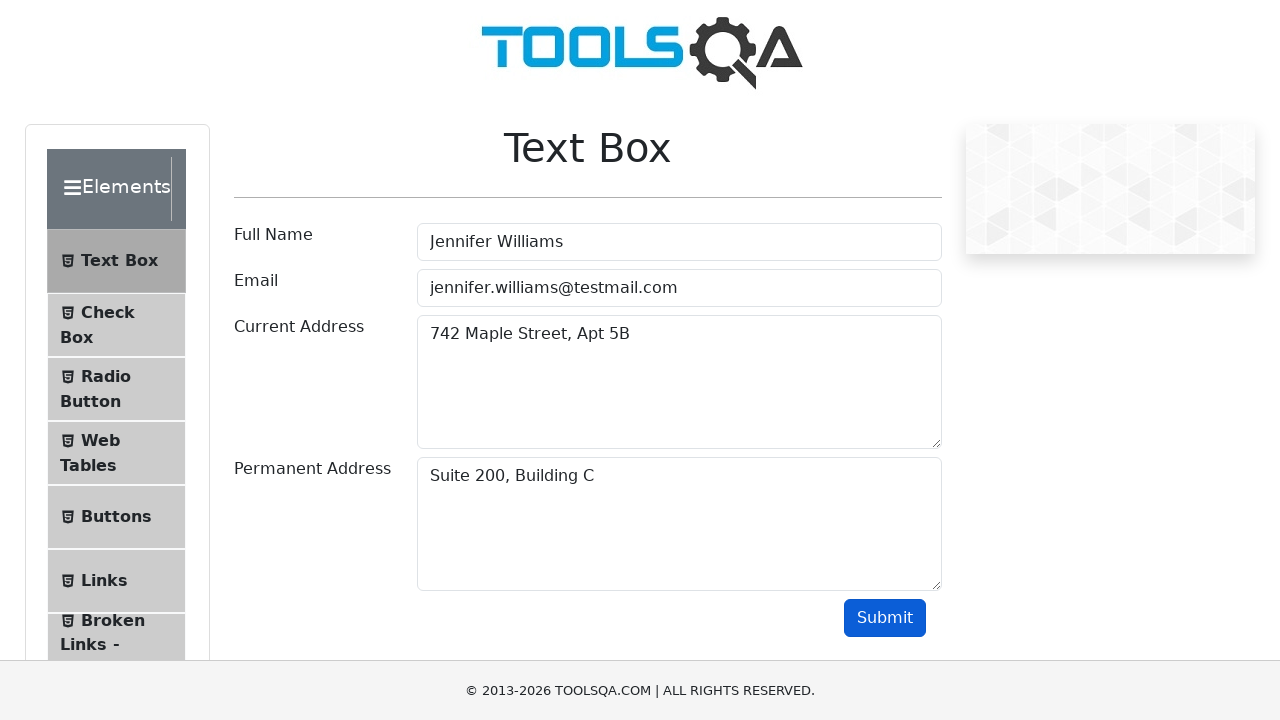